Validates that the "Forgot Password?" link is present on the CRMPRO login page

Starting URL: https://classic.crmpro.com/index.html

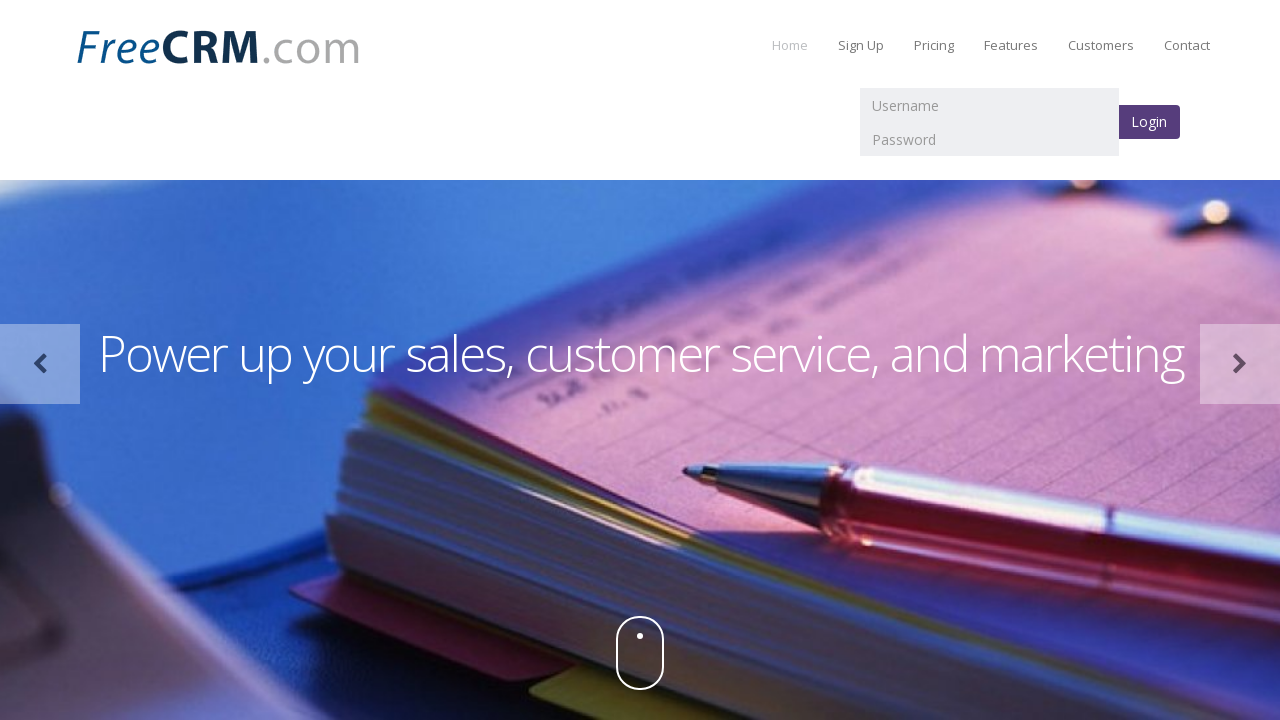

Located the 'Forgot Password?' link element on the login page
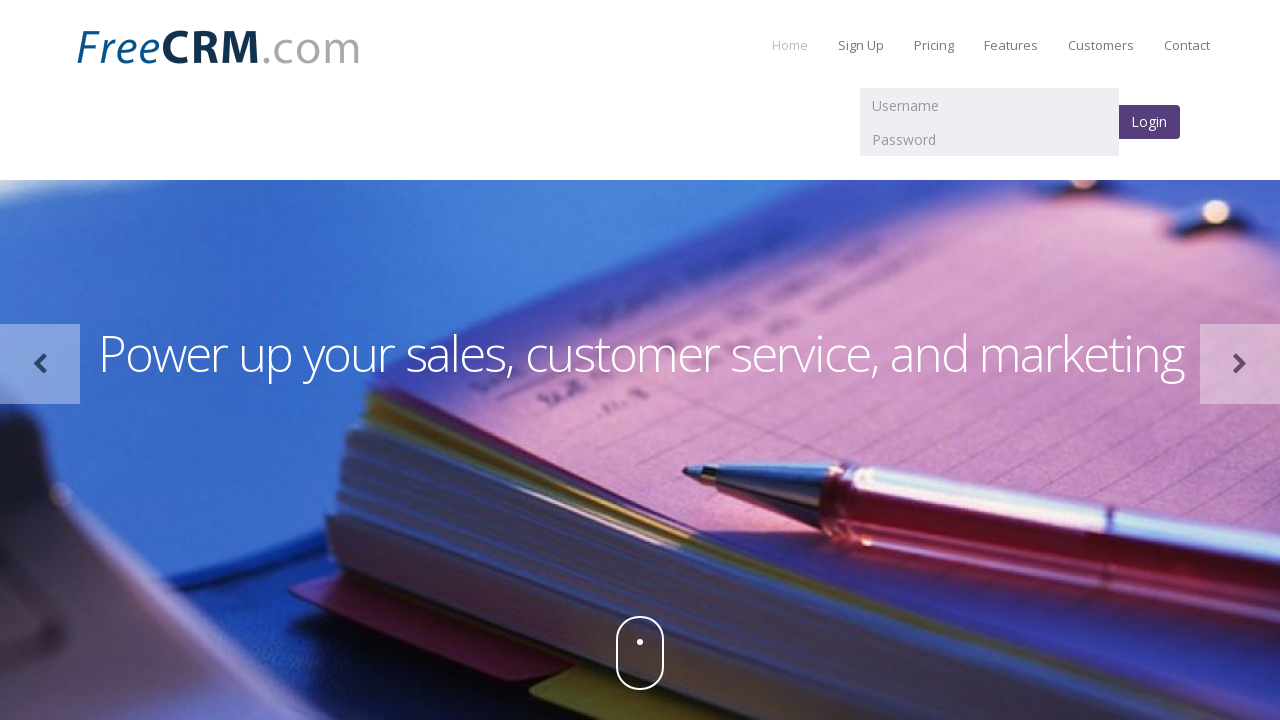

'Forgot Password?' link is now visible on the CRMPRO login page
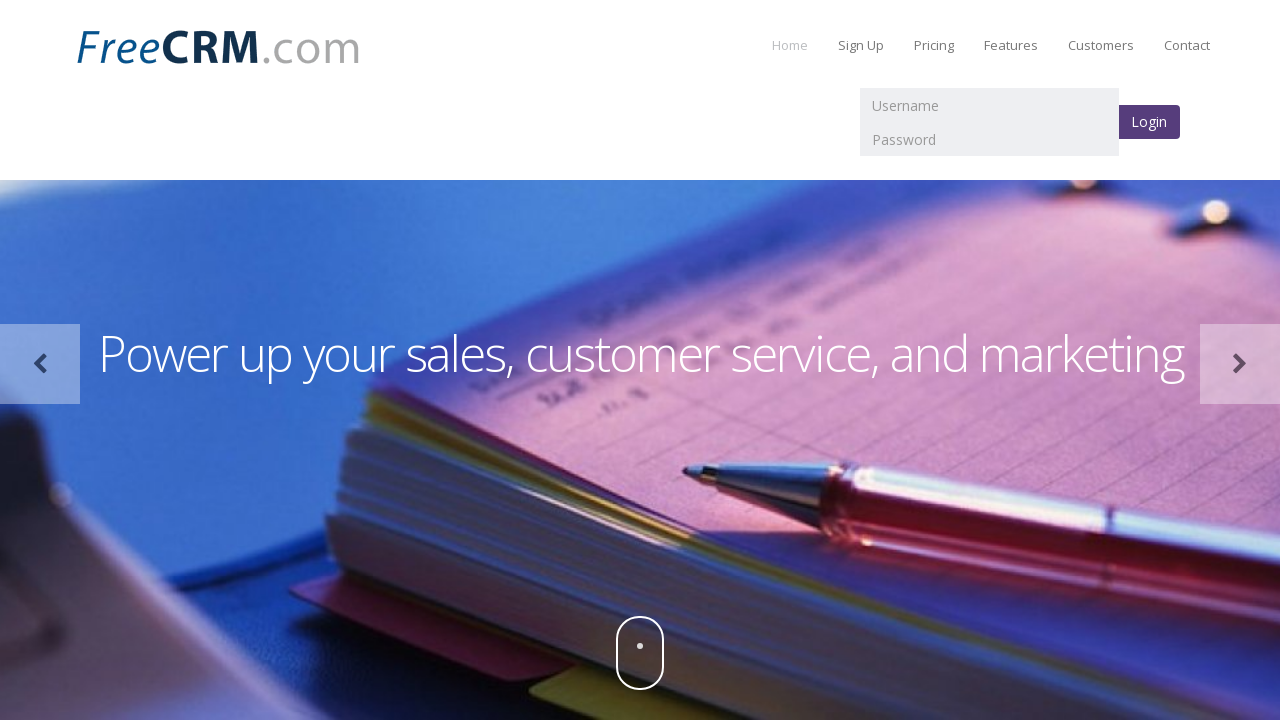

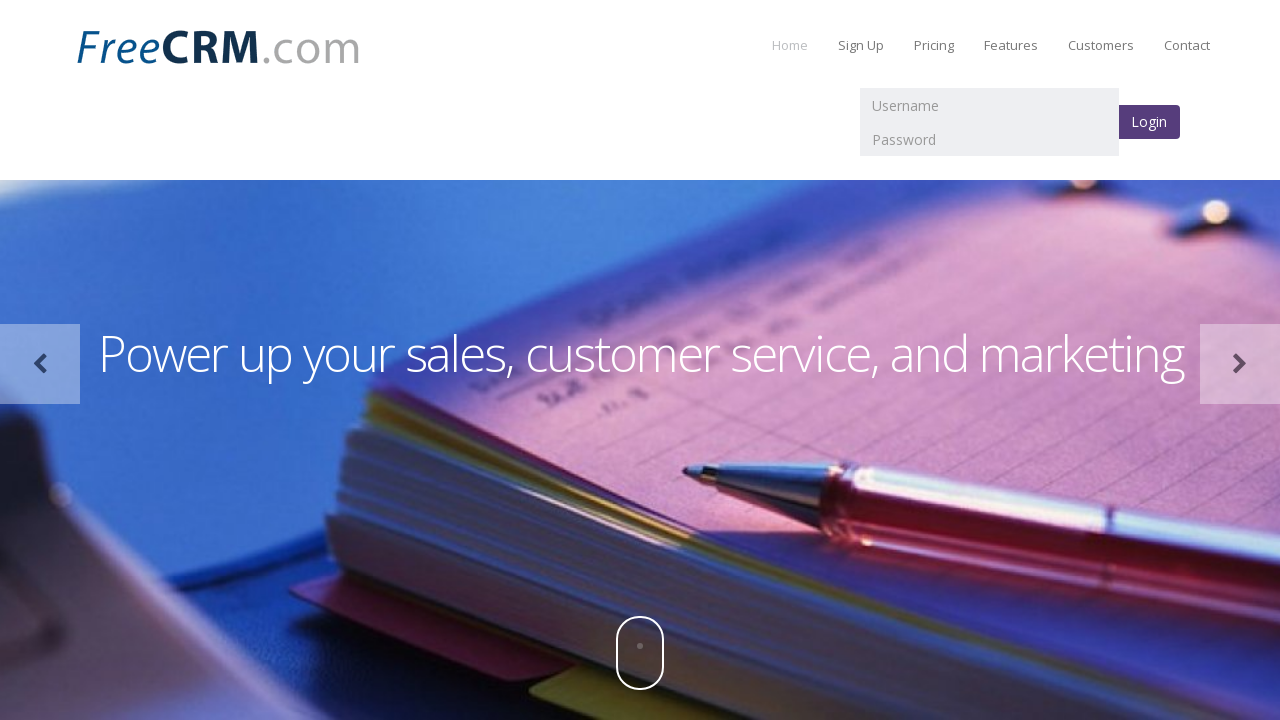